Tests scrolling functionality on a webpage by scrolling to different elements using JavaScript

Starting URL: https://mail.rediff.com/cgi-bin/login.cgi

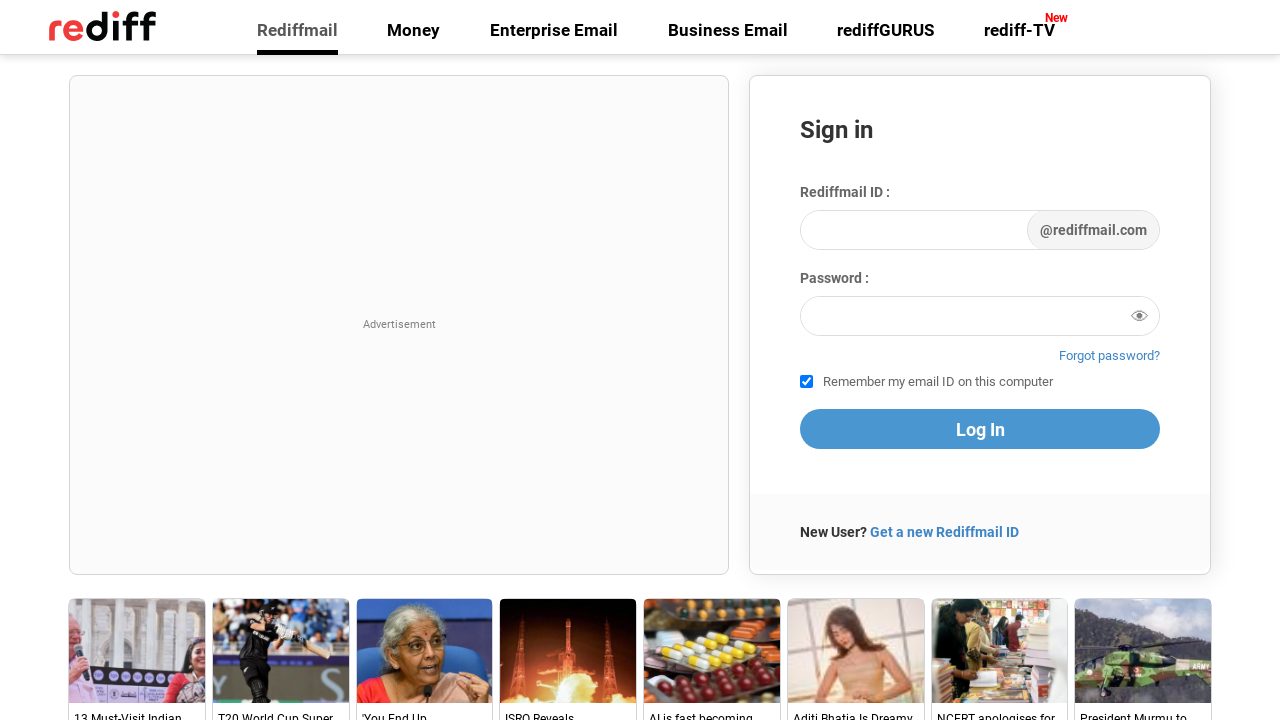

Scrolled to Privacy Policy link at the bottom of the page
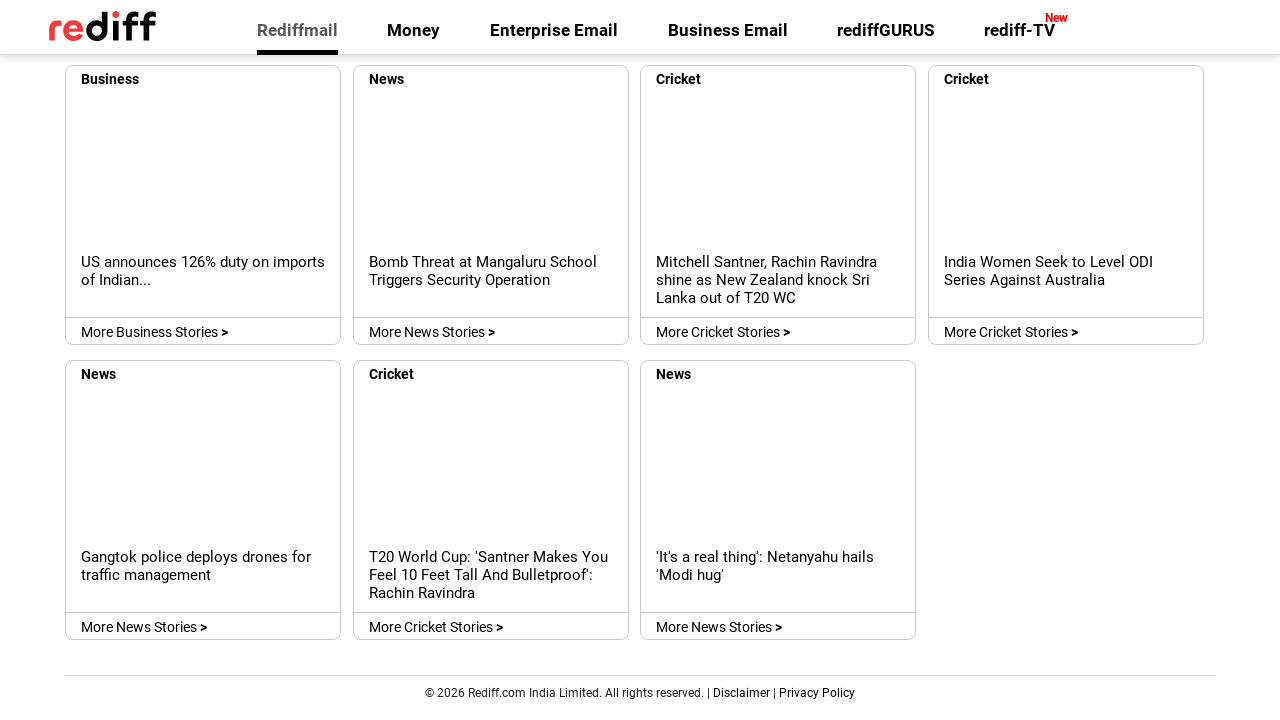

Waited 3 seconds for scroll effect to complete
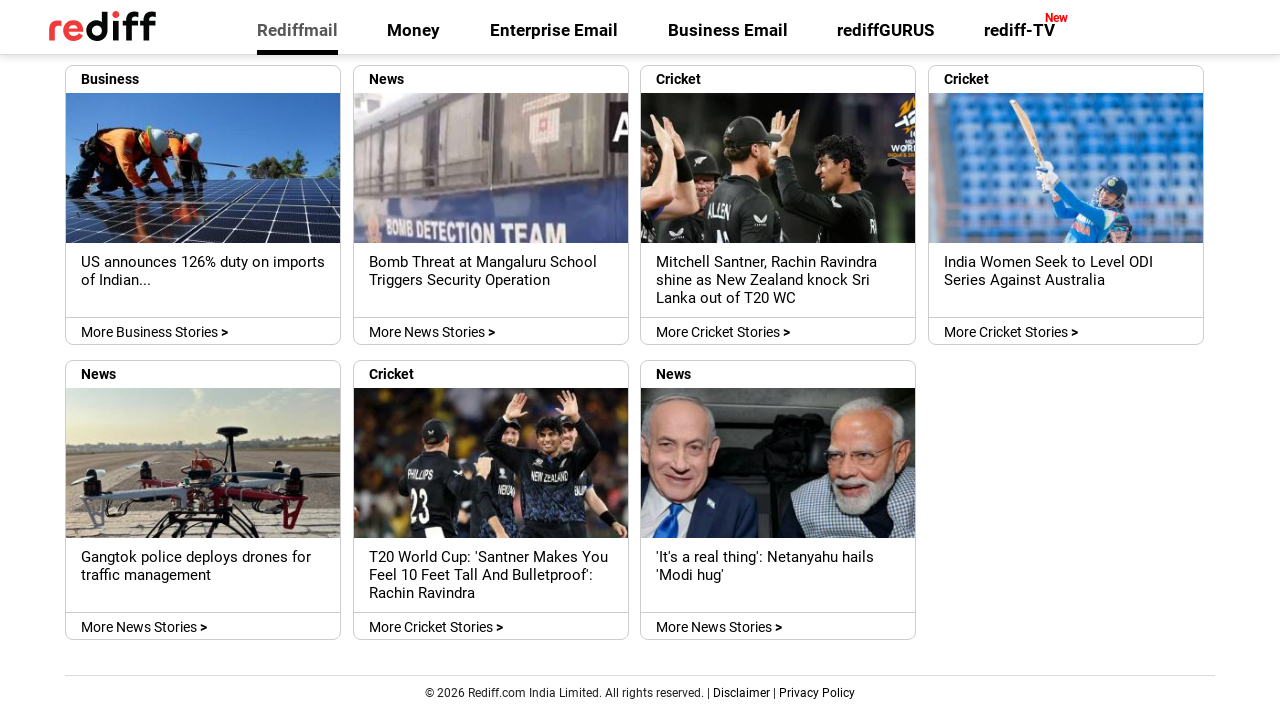

Scrolled back up to Sign in heading
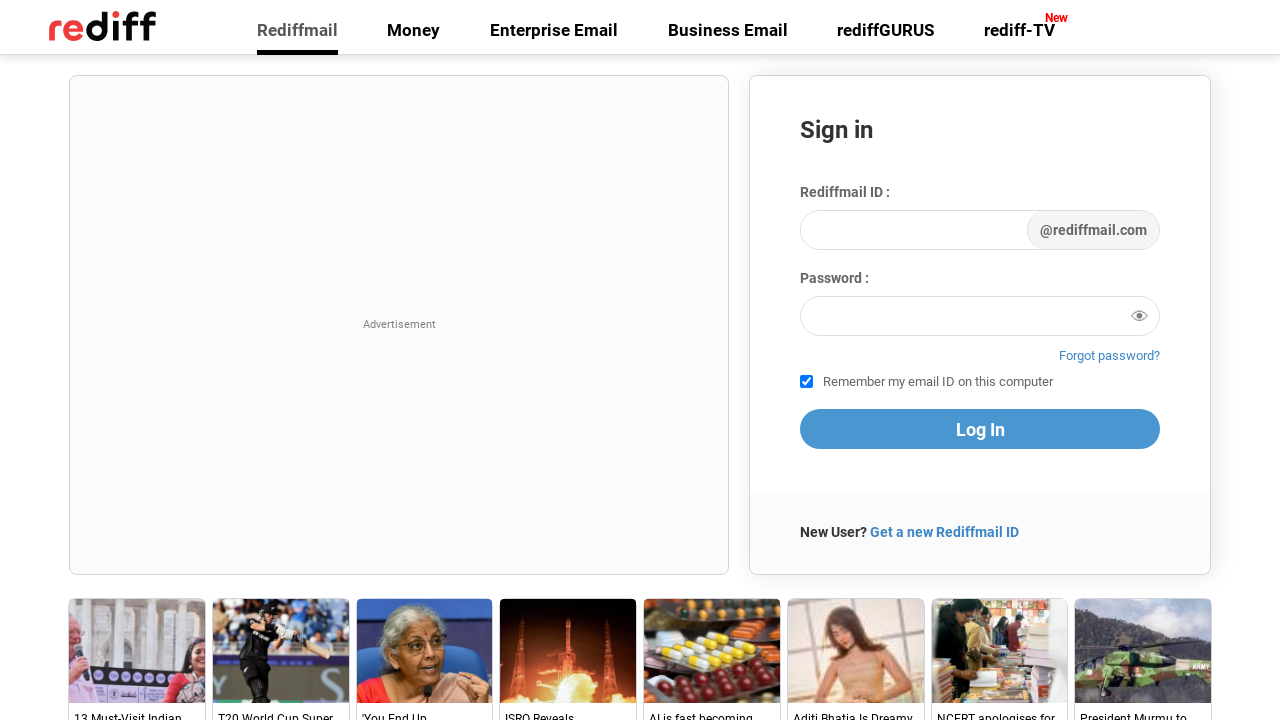

Waited 3 seconds for scroll effect to complete
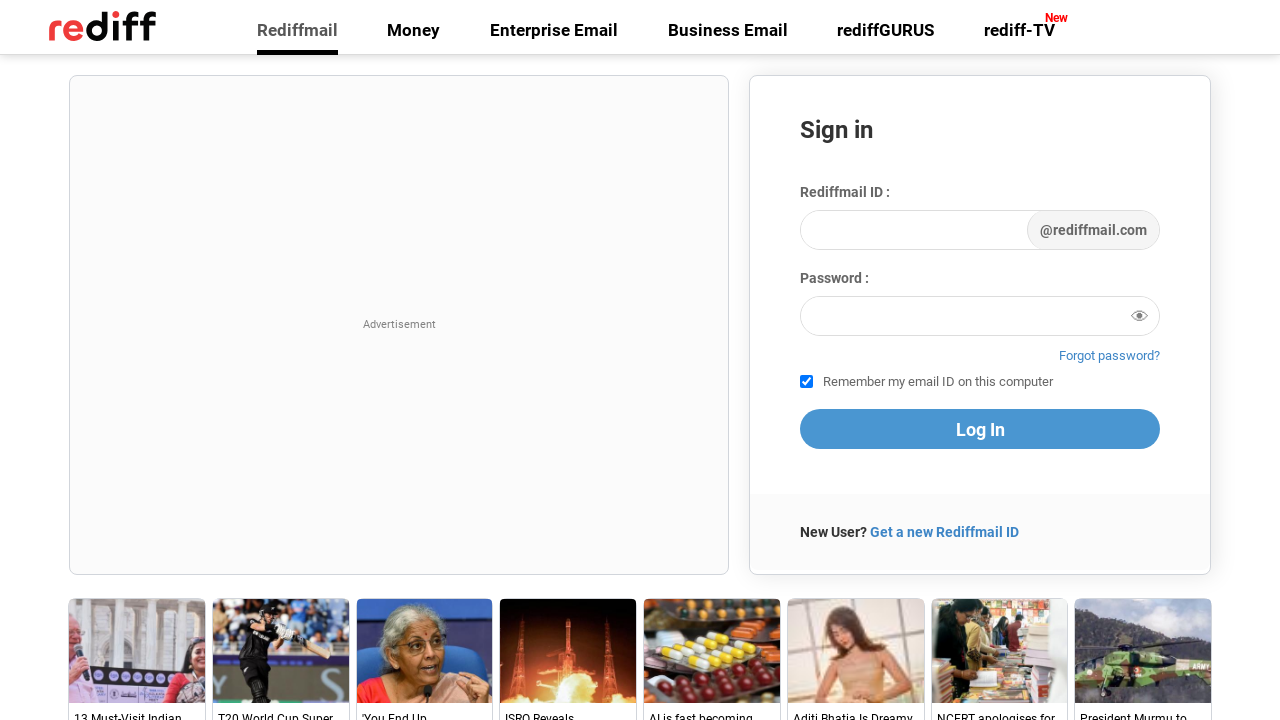

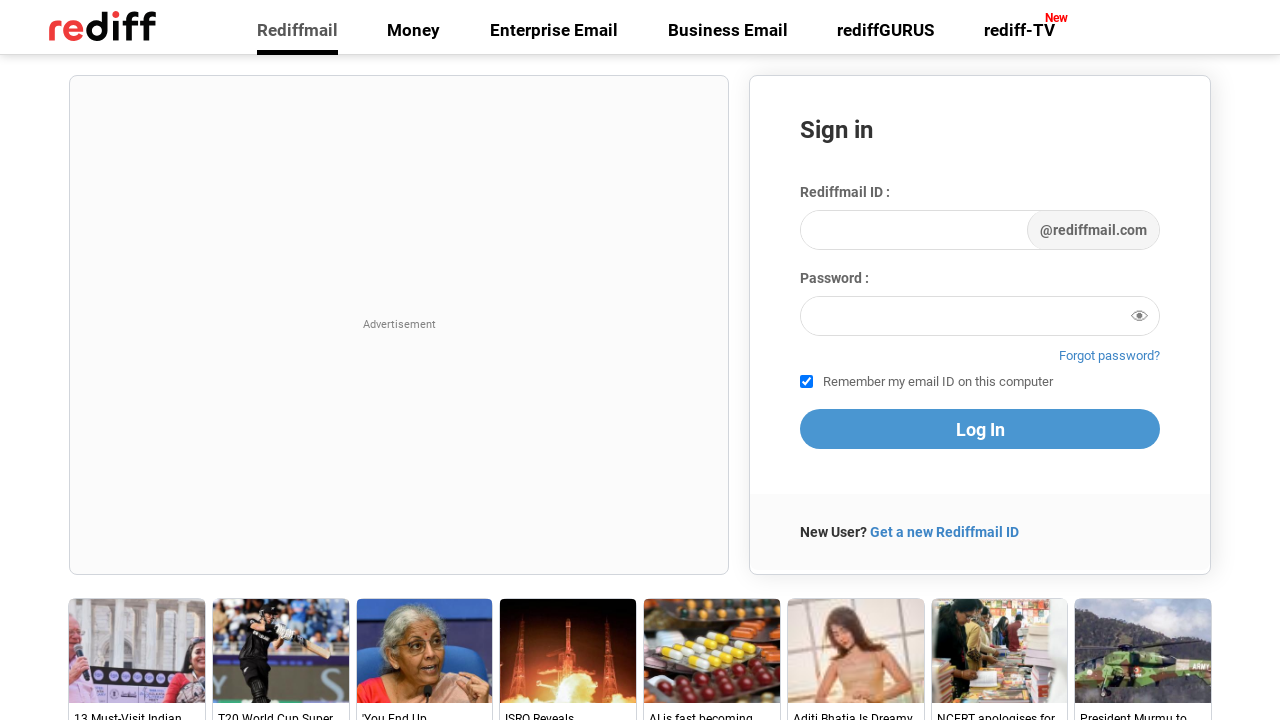